Navigates to The Internet demo site and clicks on the last link on the page to test basic navigation and click functionality

Starting URL: http://the-internet.herokuapp.com

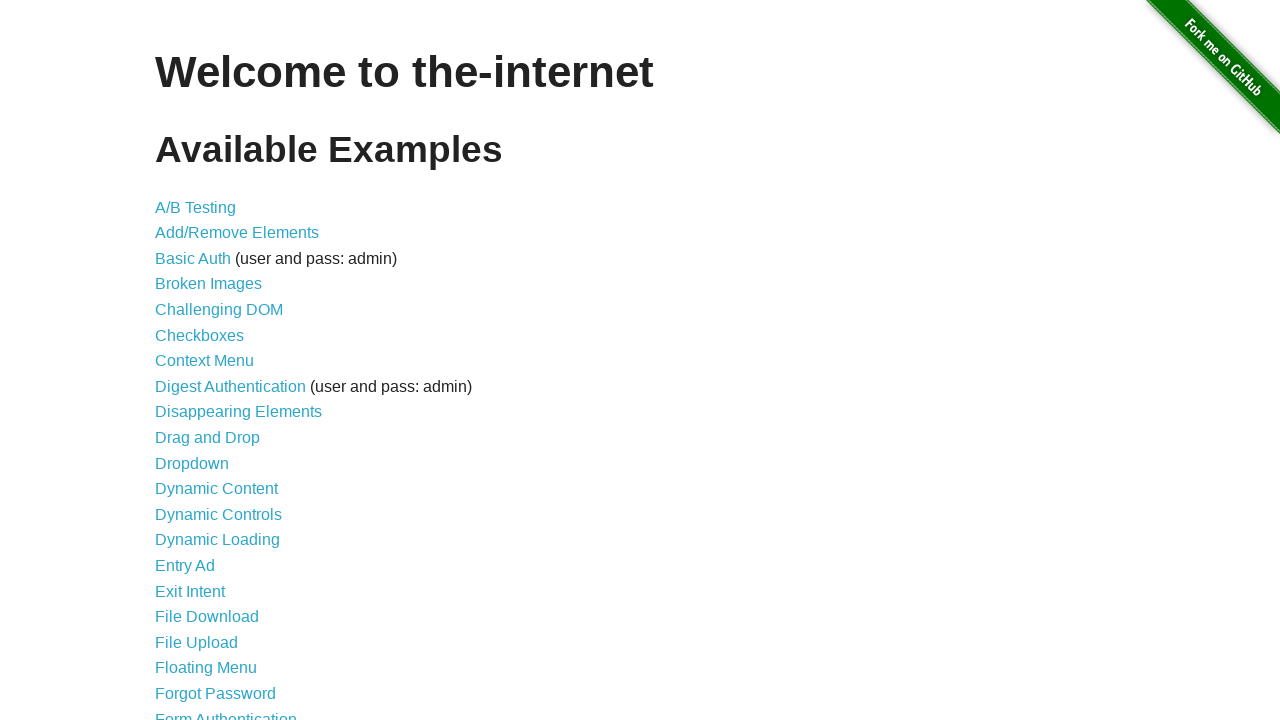

Navigated to The Internet demo site
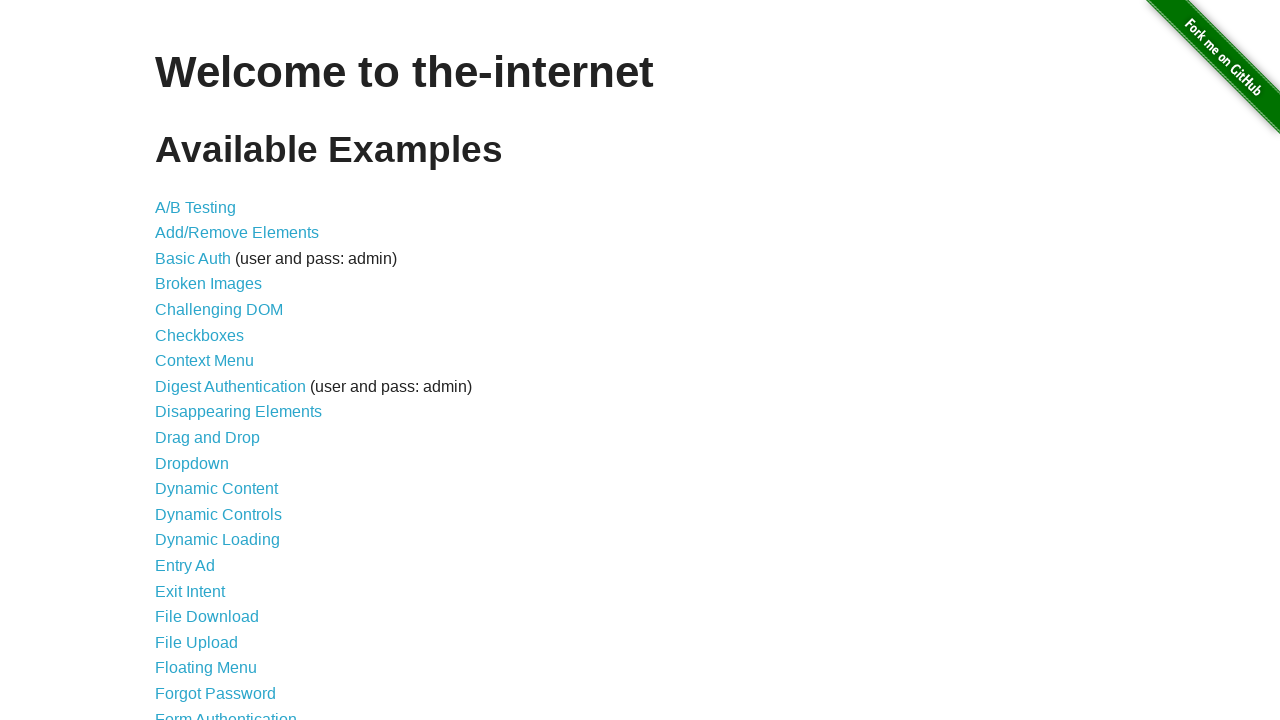

Located all anchor elements on the page
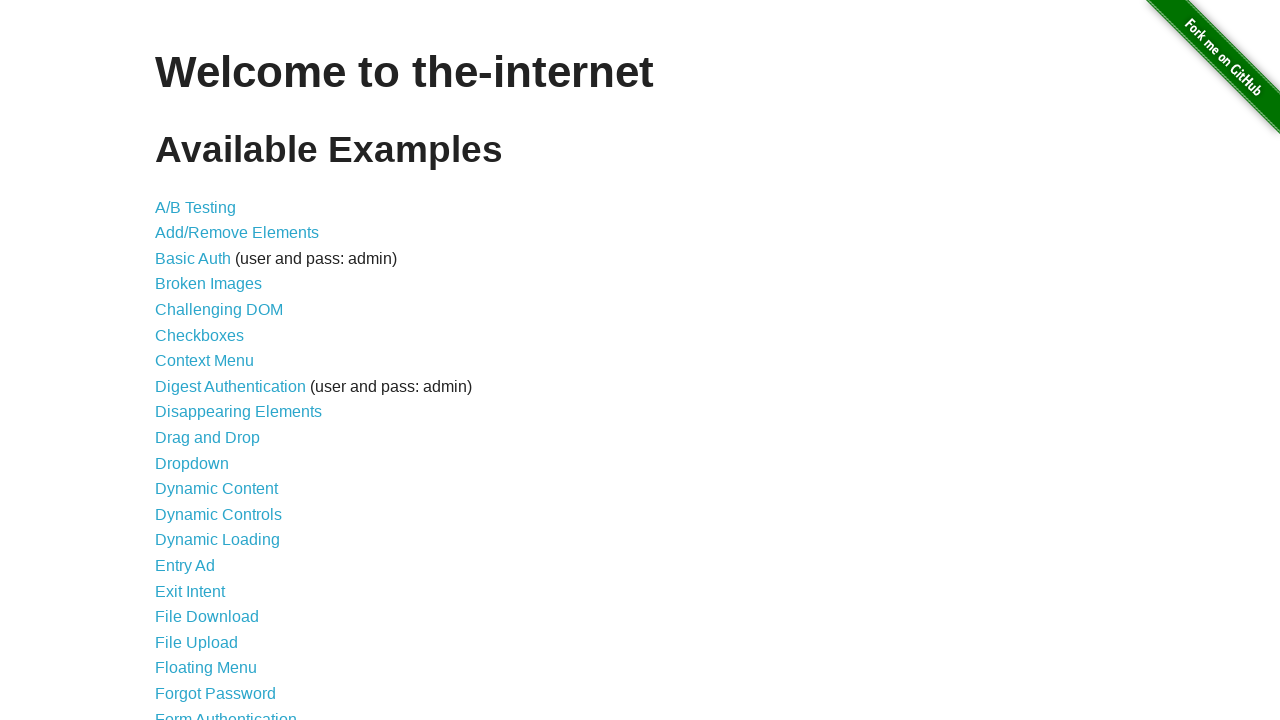

Selected the last anchor element
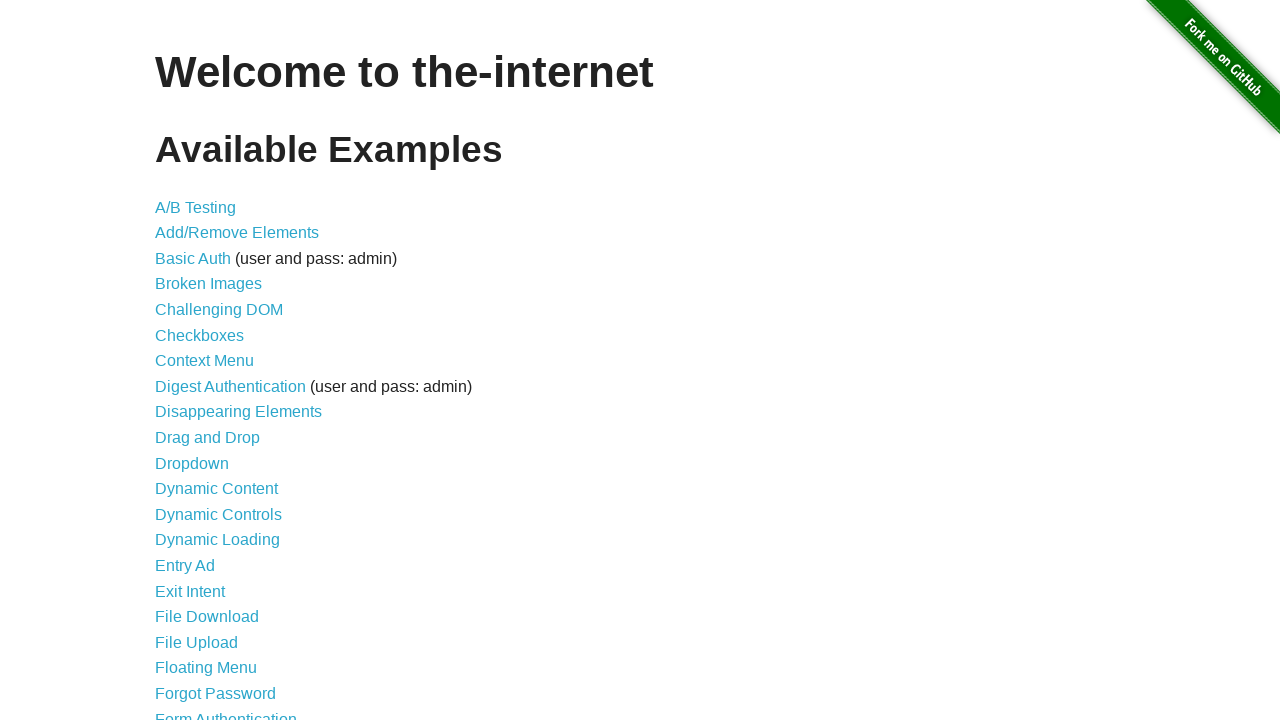

Clicked the last link on the page at (684, 711) on a >> nth=-1
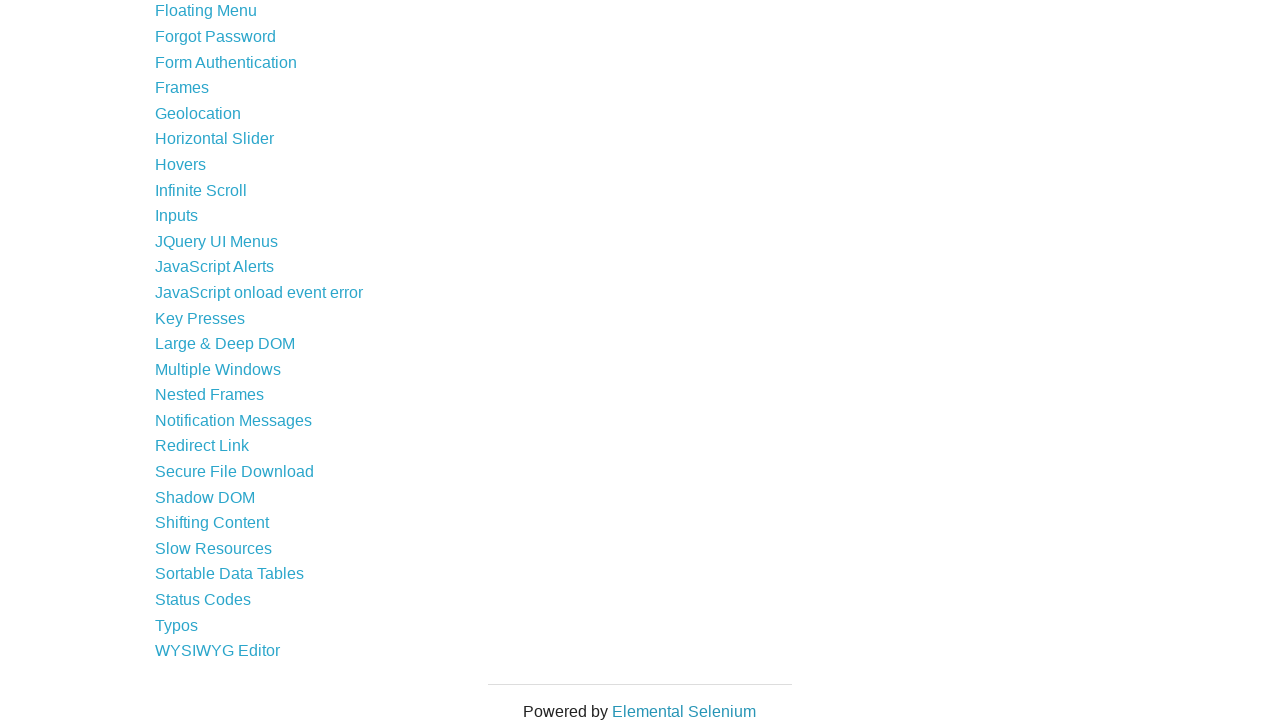

Waited for page navigation to complete (networkidle)
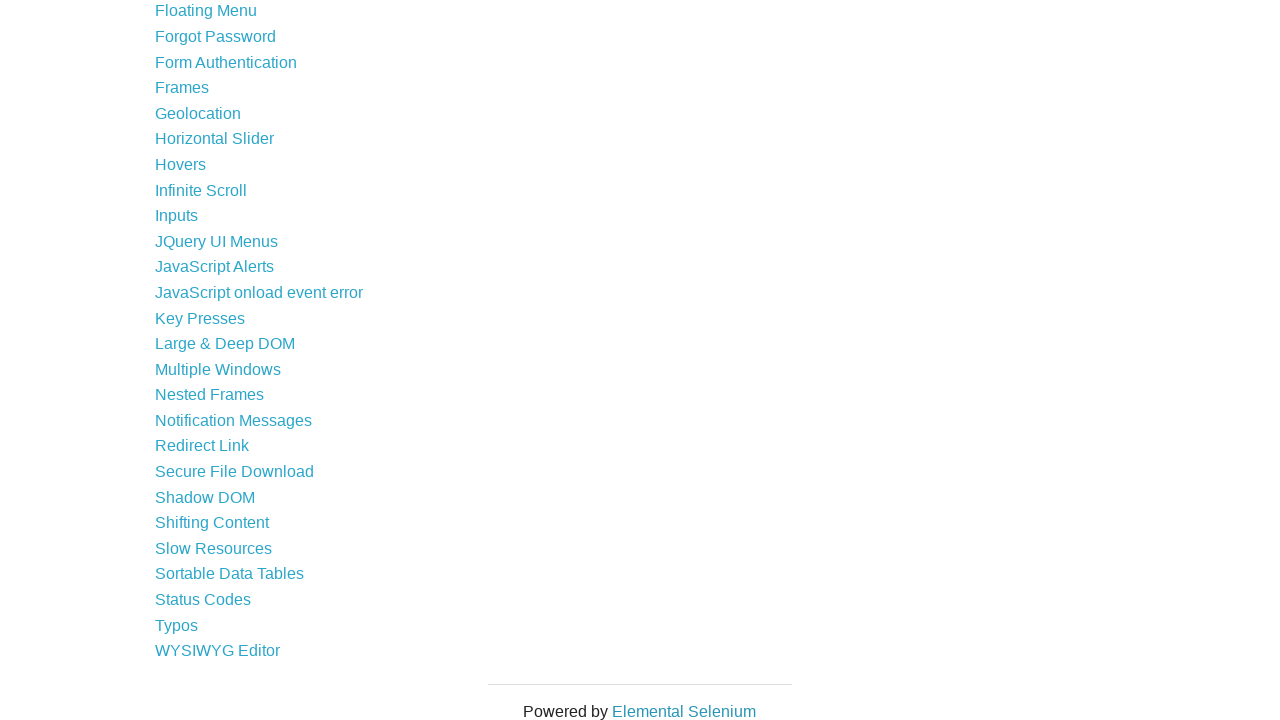

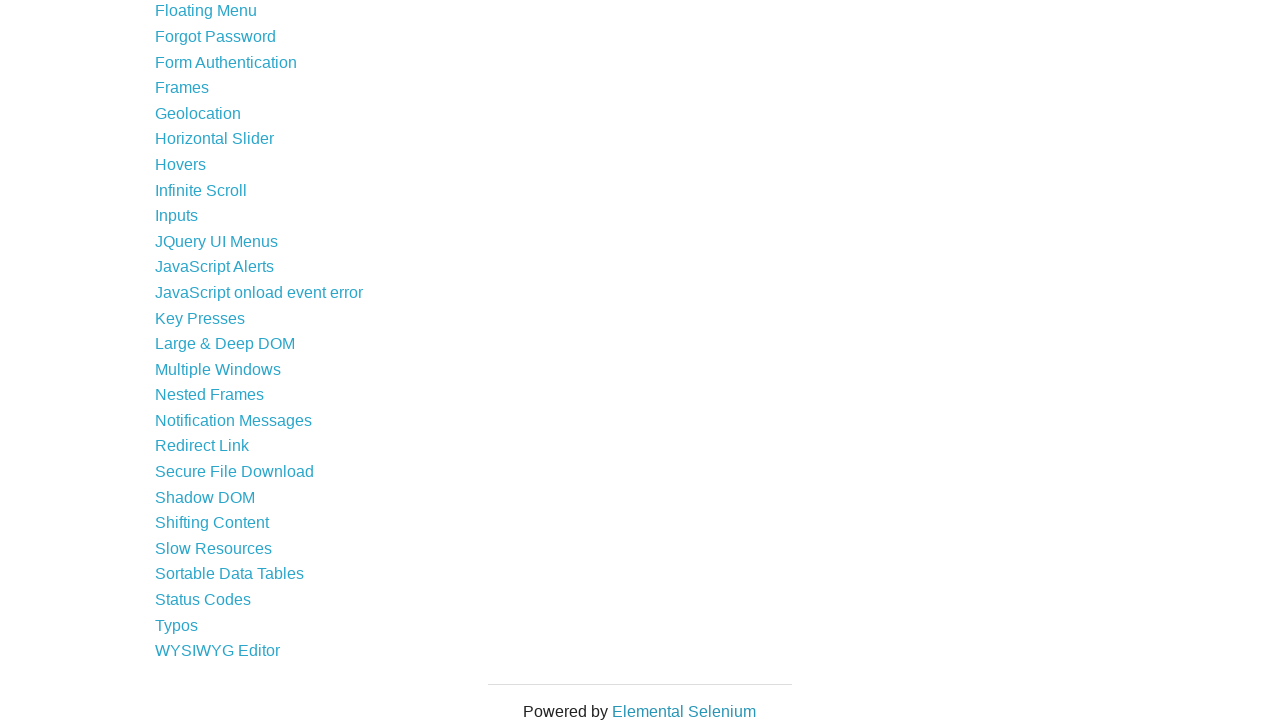